Tests selecting multiple list items by clicking and holding on specific items

Starting URL: https://atidcollege.co.il/Xamples/ex_actions.html

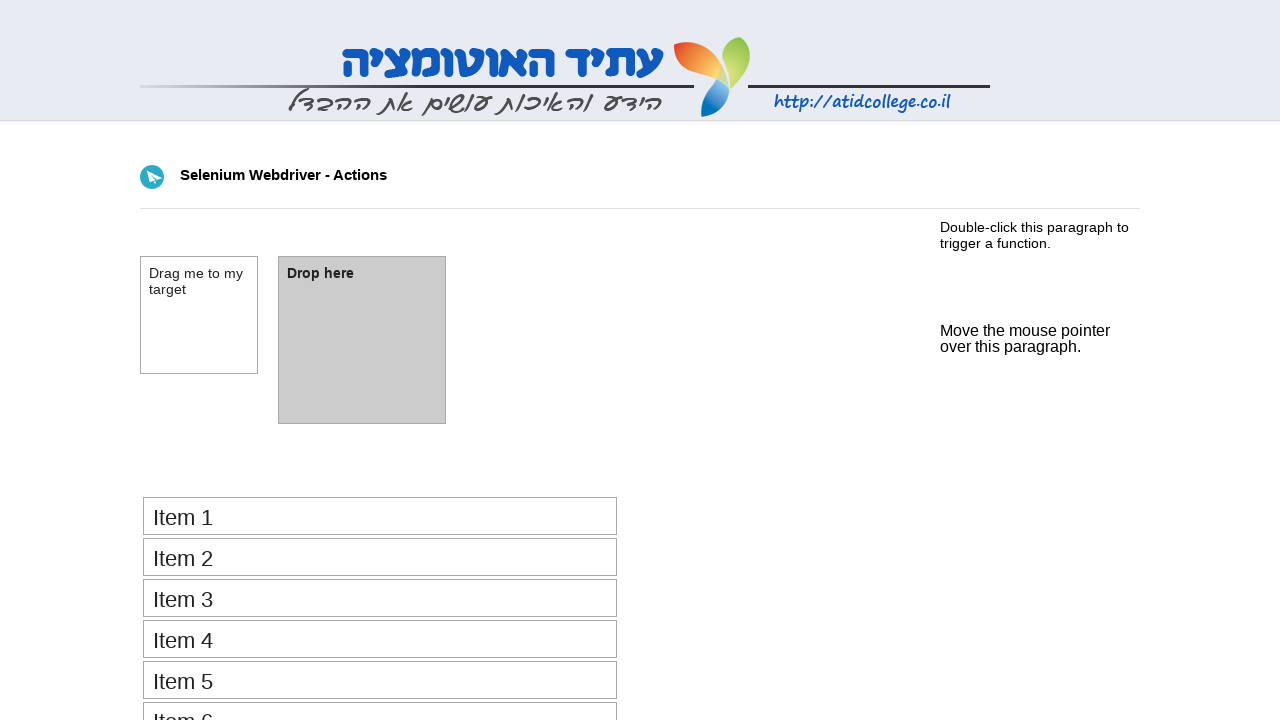

Navigated to the actions example page
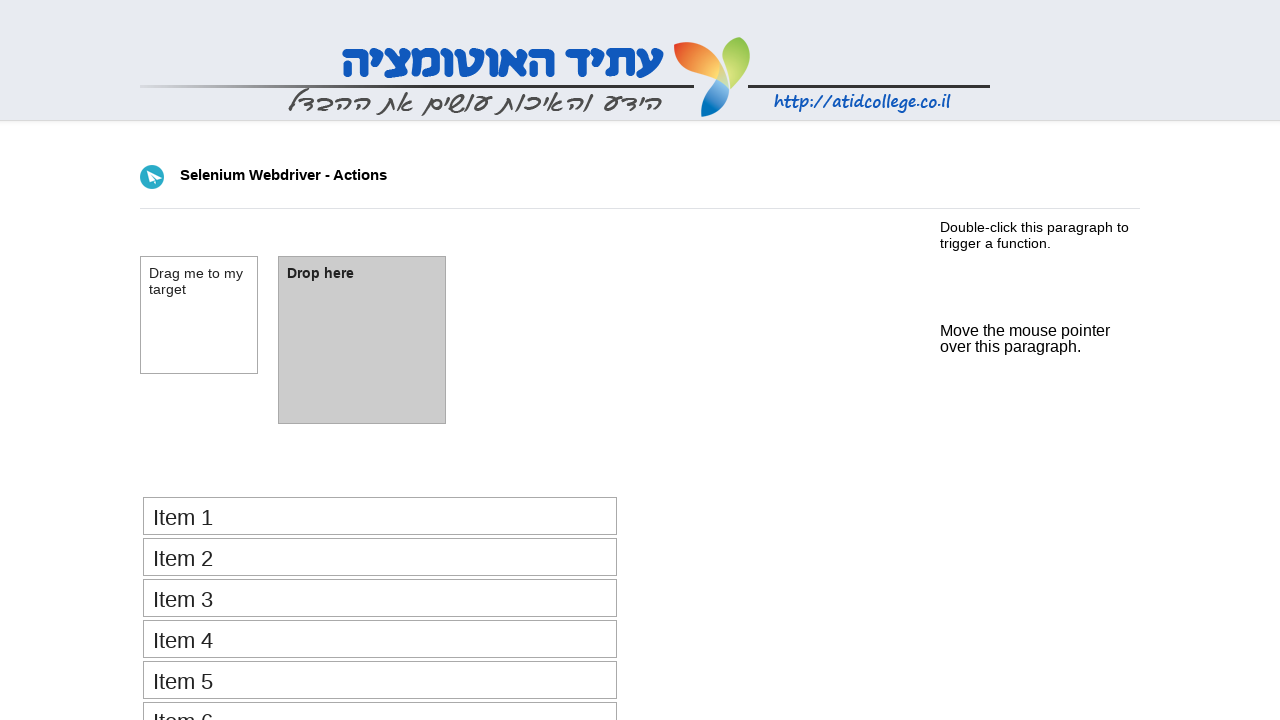

Retrieved all list items from the ordered list
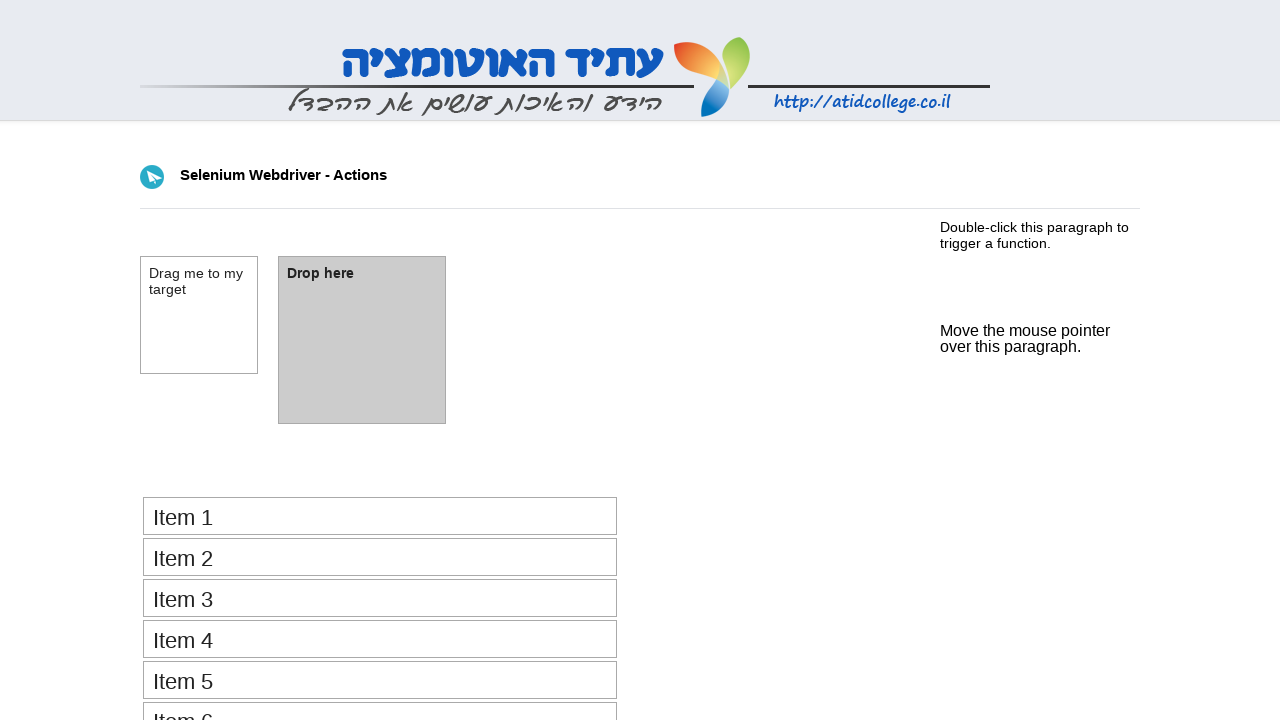

Clicked the third list item while holding Control key at (380, 598) on xpath=//ol/li >> nth=2
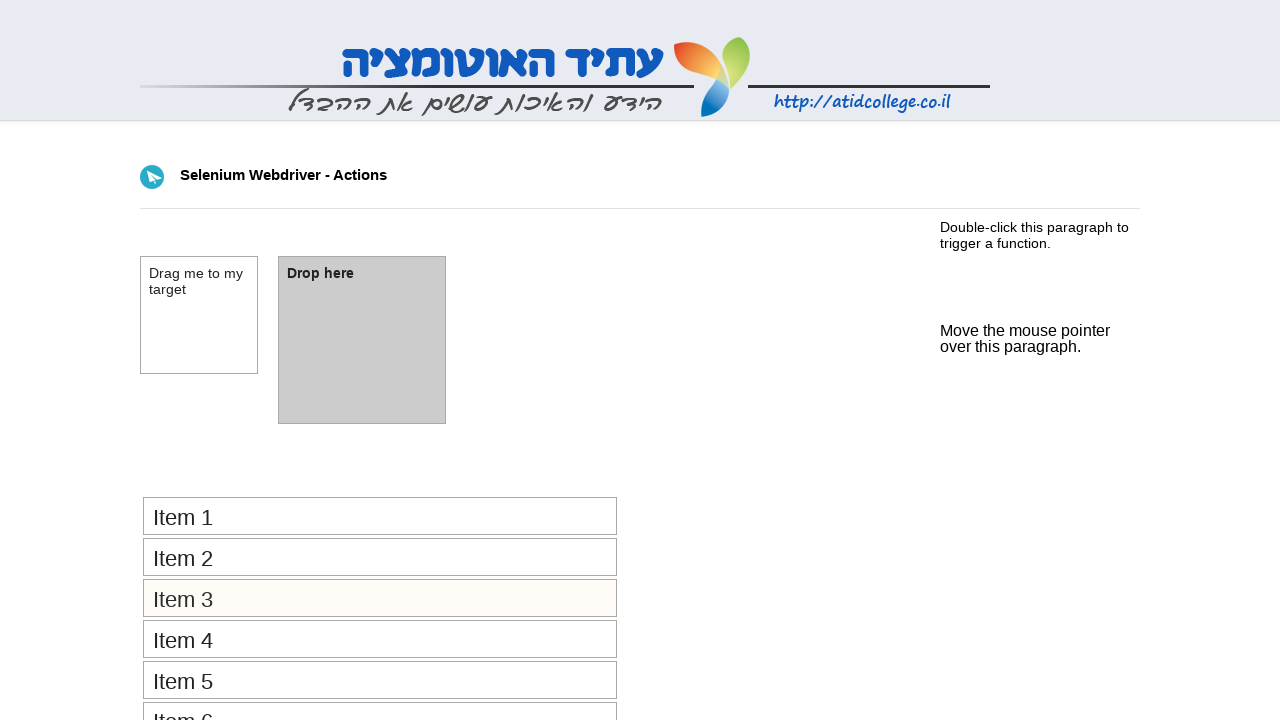

Clicked the fourth list item while holding Control key at (380, 639) on xpath=//ol/li >> nth=3
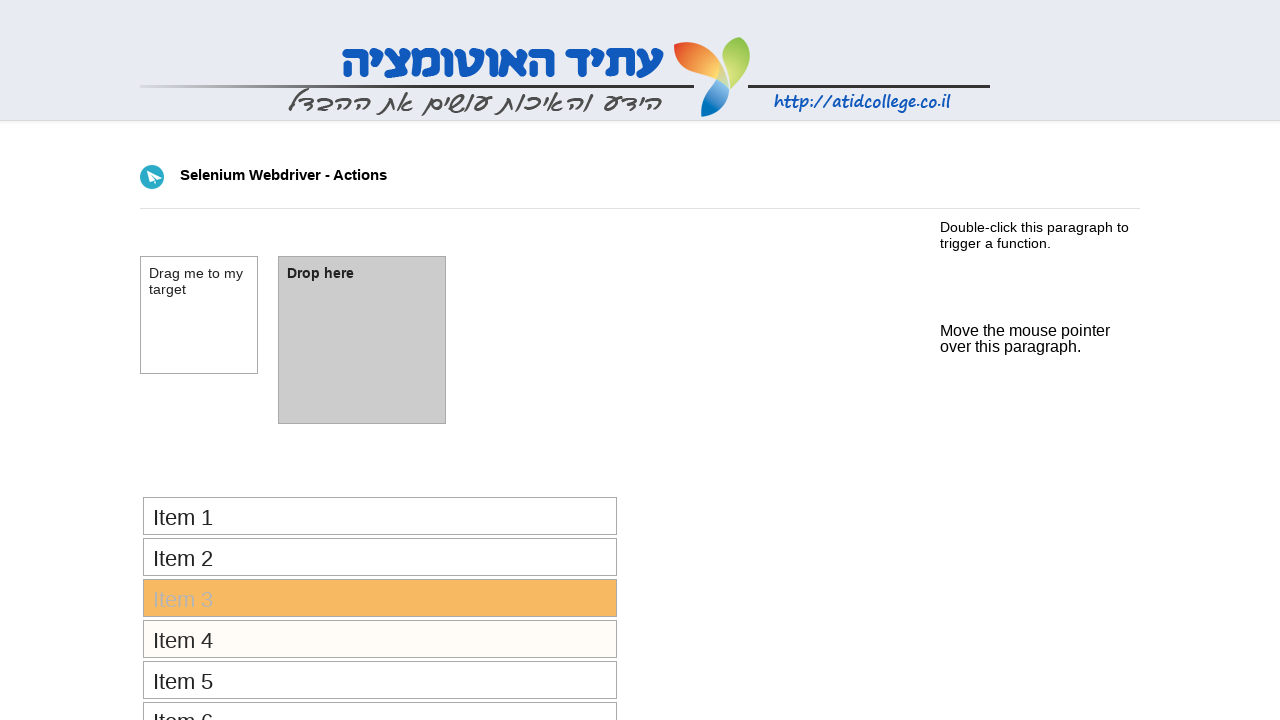

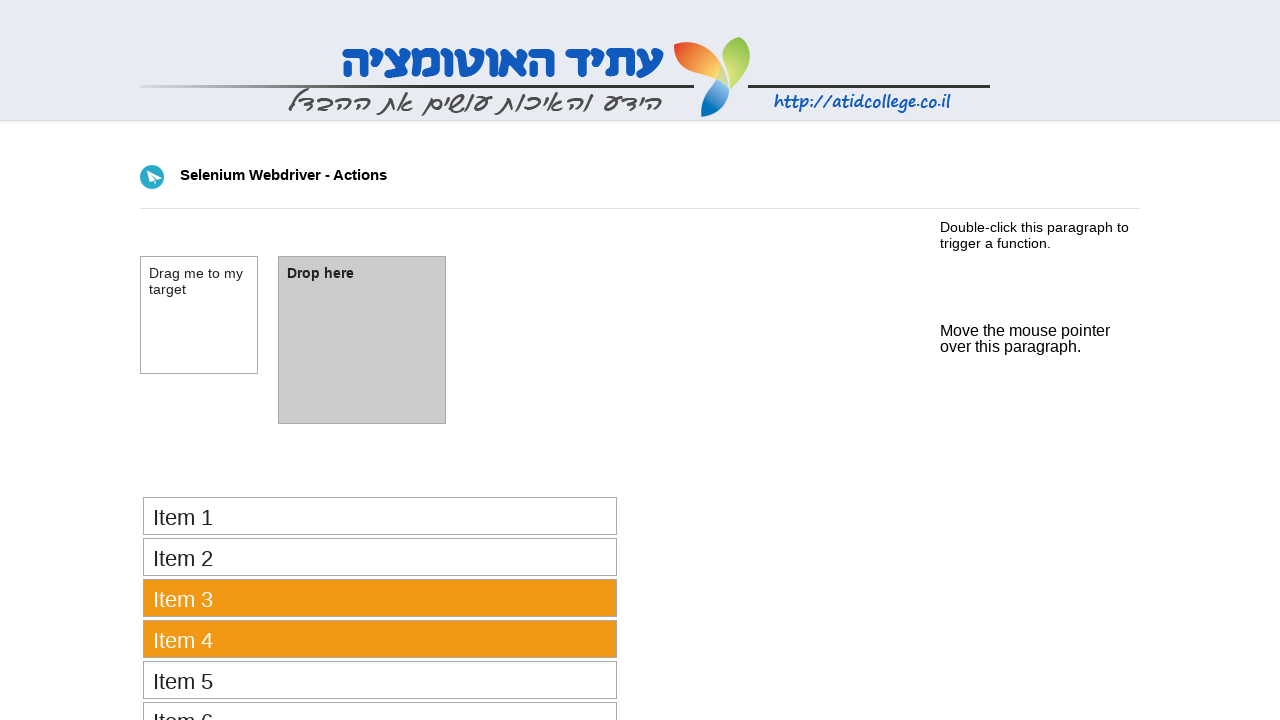